Tests a jQuery UI price range slider by dragging both the minimum and maximum slider handles to adjust the price range

Starting URL: https://www.jqueryscript.net/demo/Price-Range-Slider-jQuery-UI/

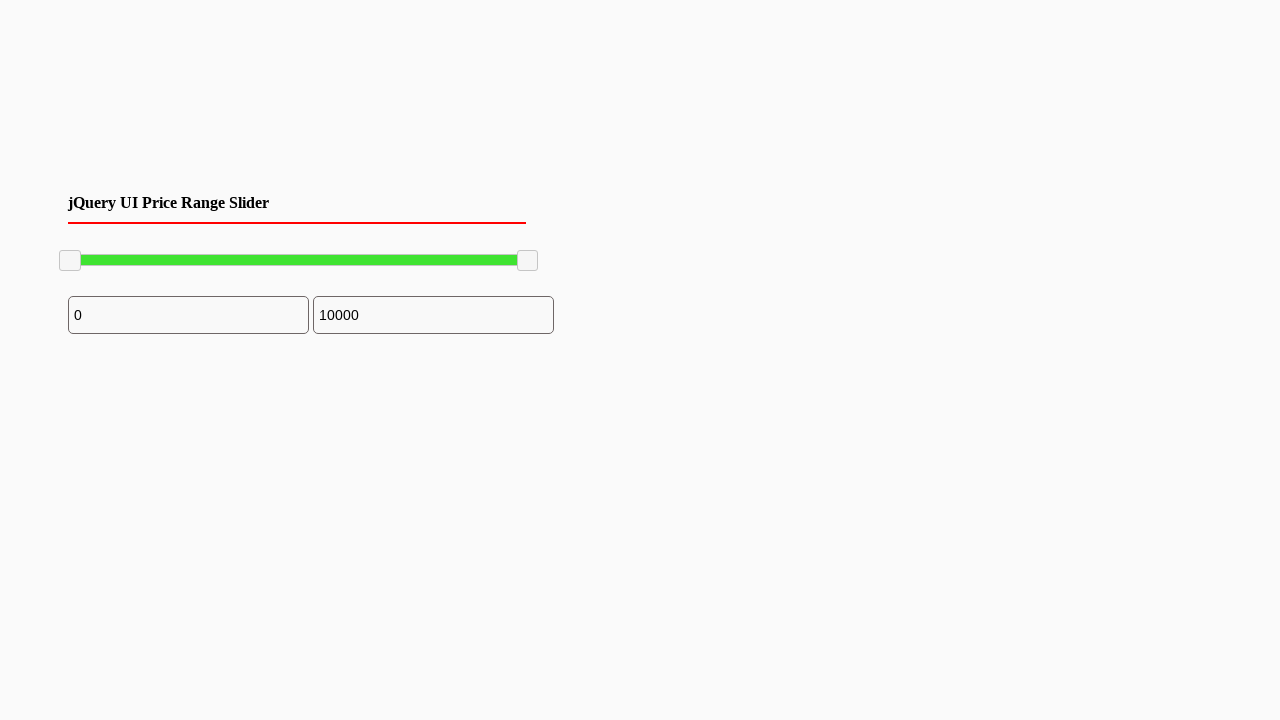

Located minimum slider handle
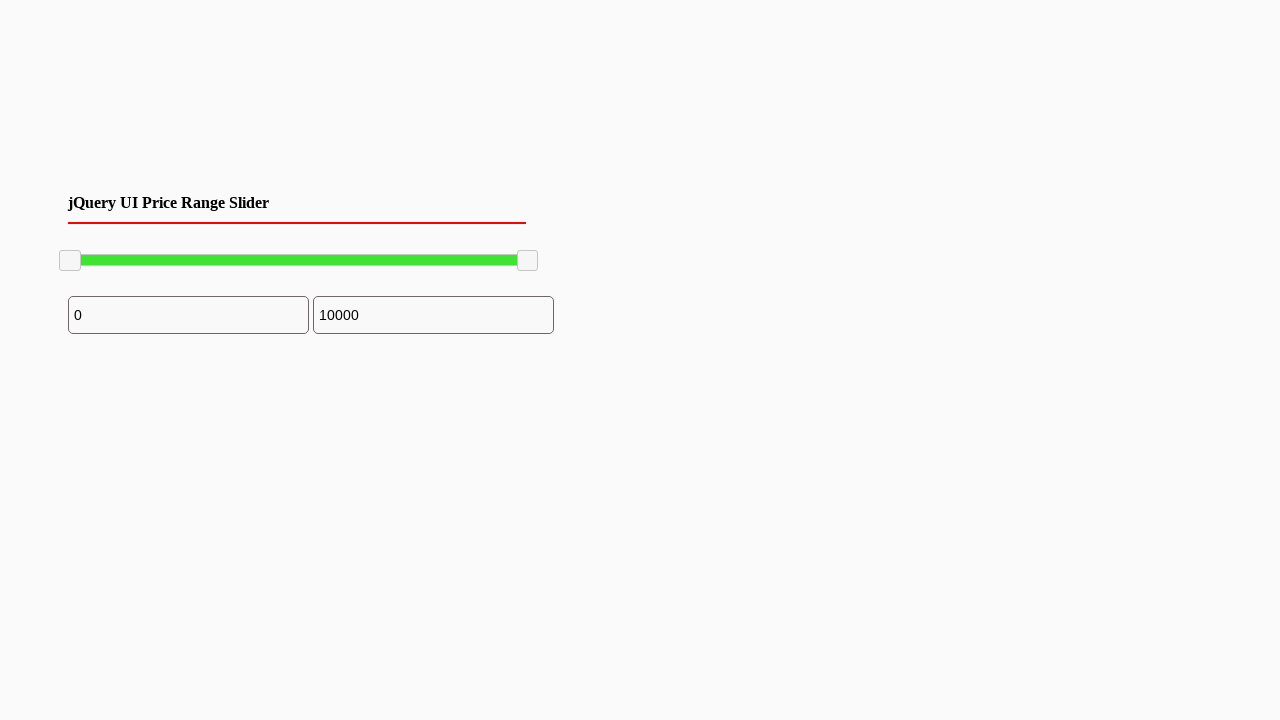

Located maximum slider handle
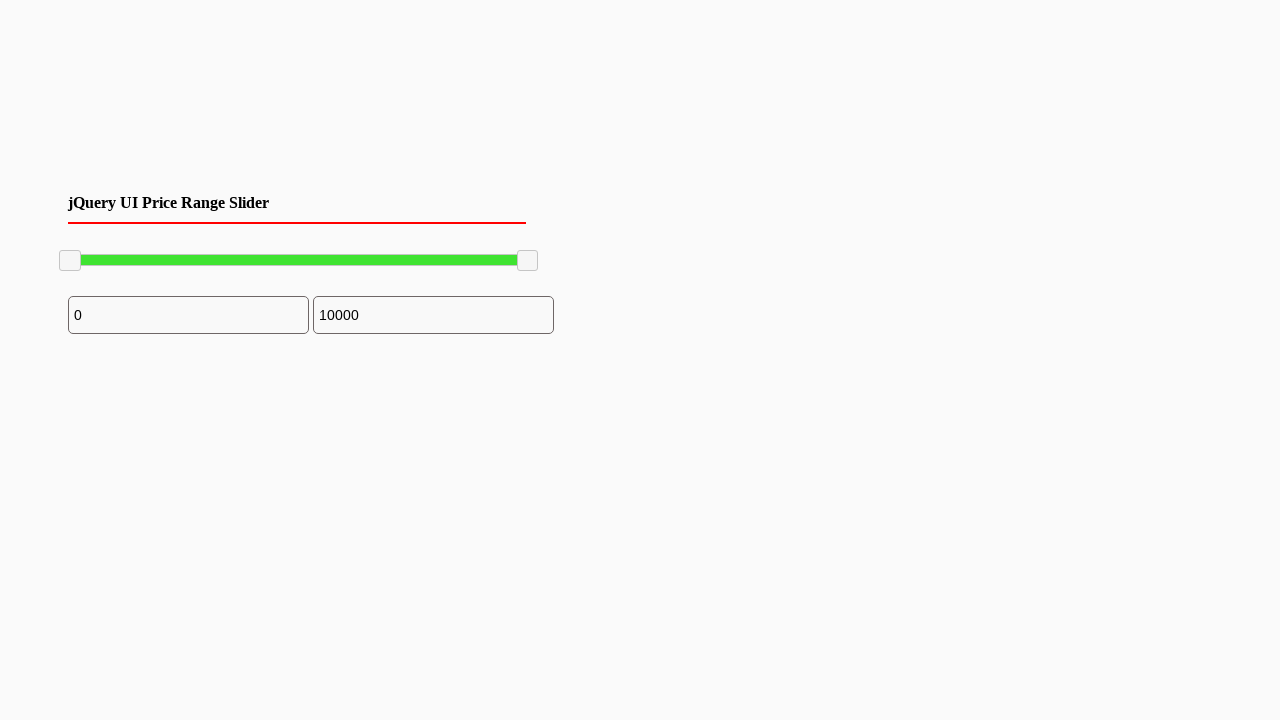

Retrieved bounding box of minimum slider
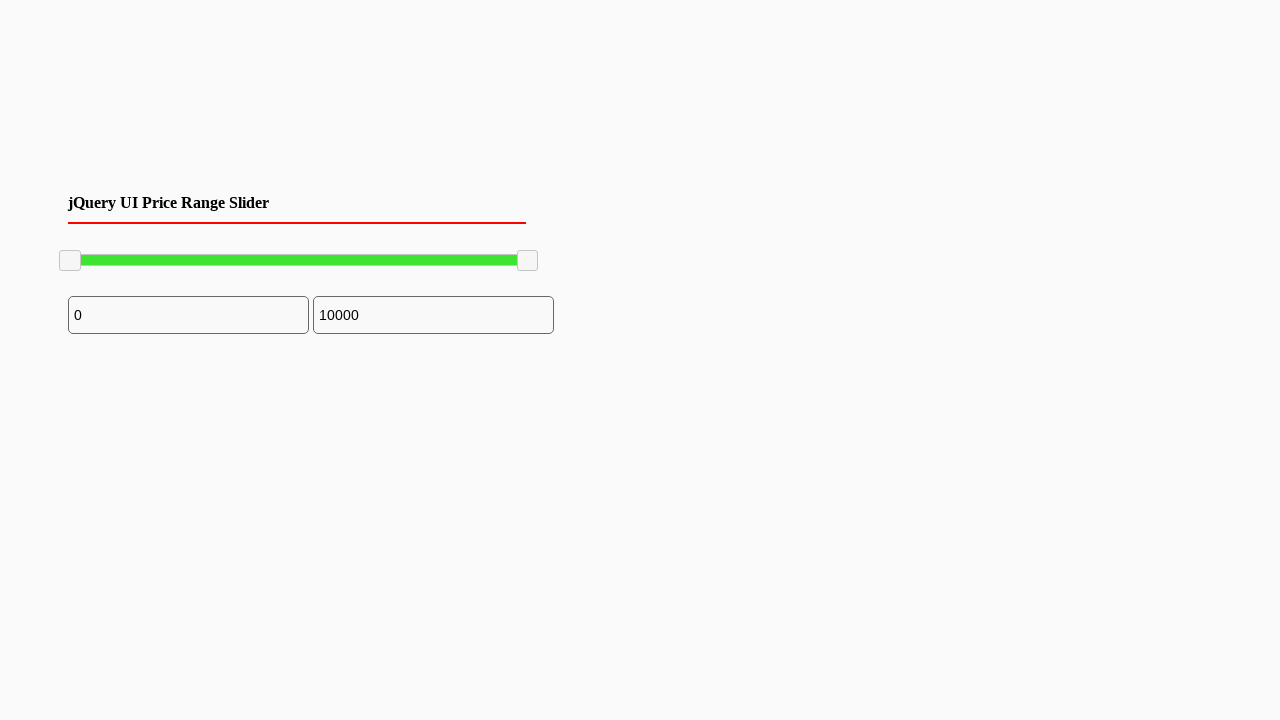

Retrieved bounding box of maximum slider
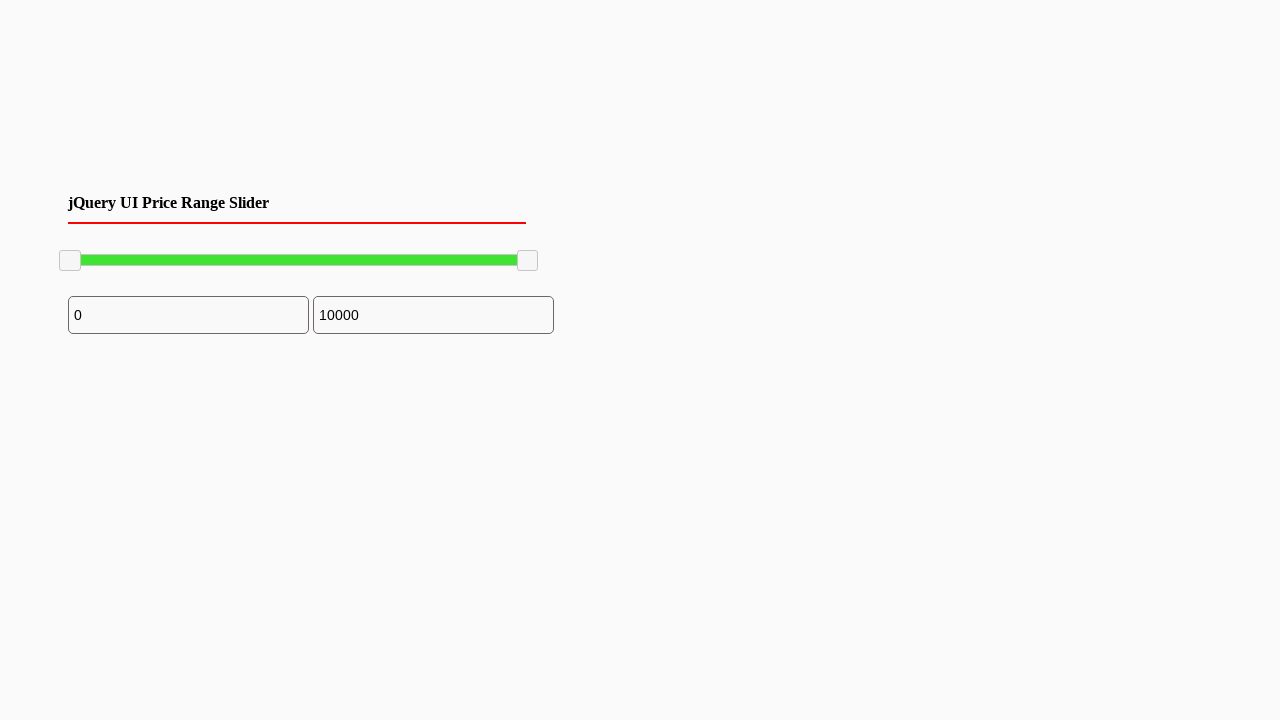

Moved mouse to minimum slider center position at (70, 261)
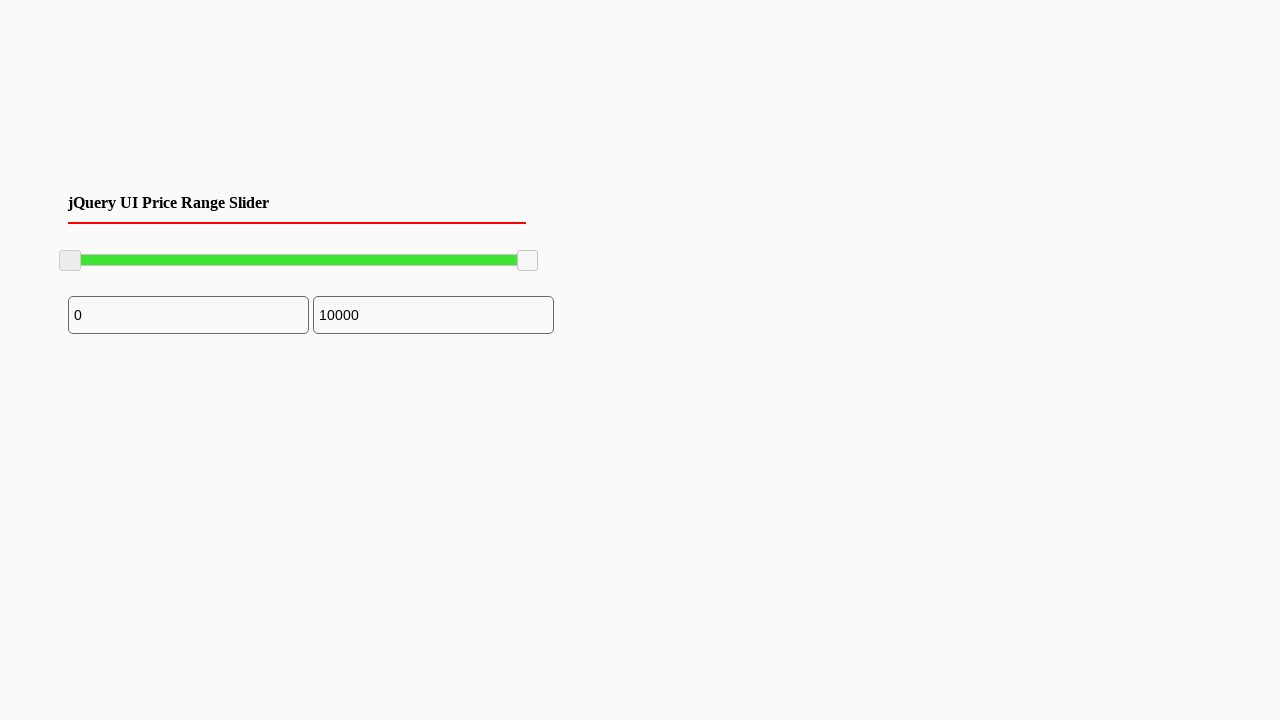

Pressed mouse button on minimum slider at (70, 261)
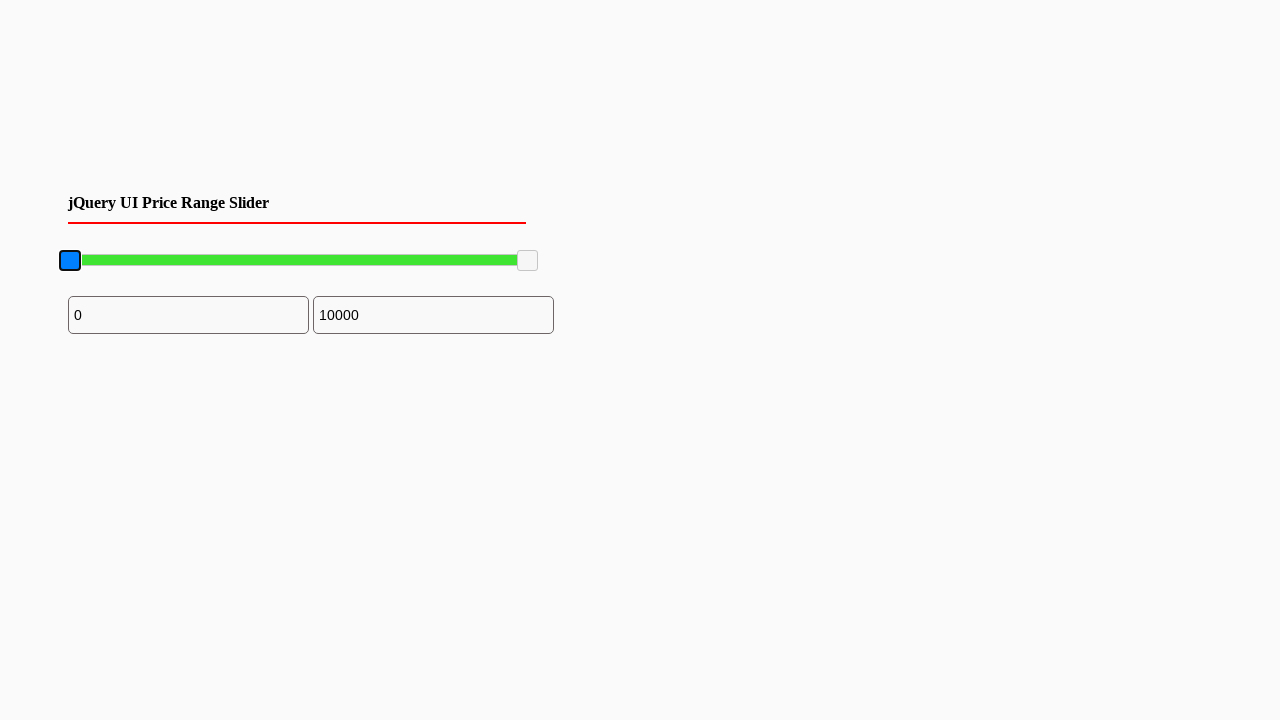

Dragged minimum slider to the right by 100 pixels at (170, 261)
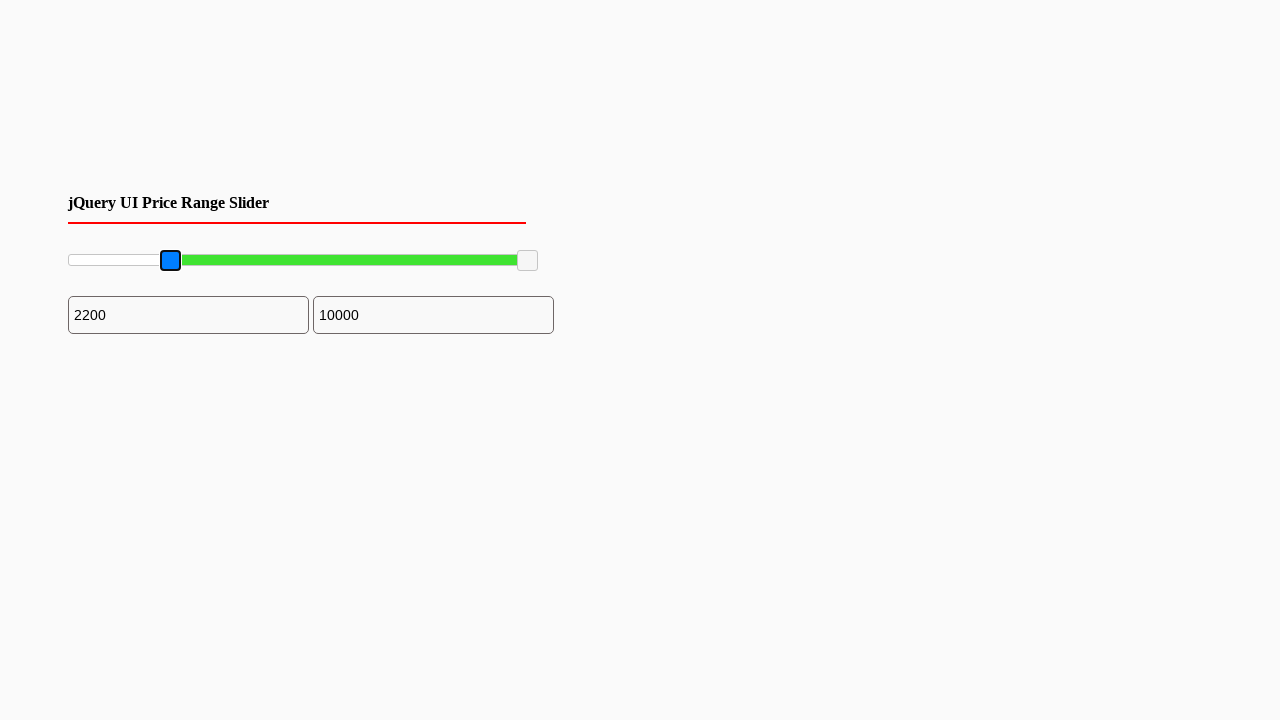

Released mouse button after dragging minimum slider at (170, 261)
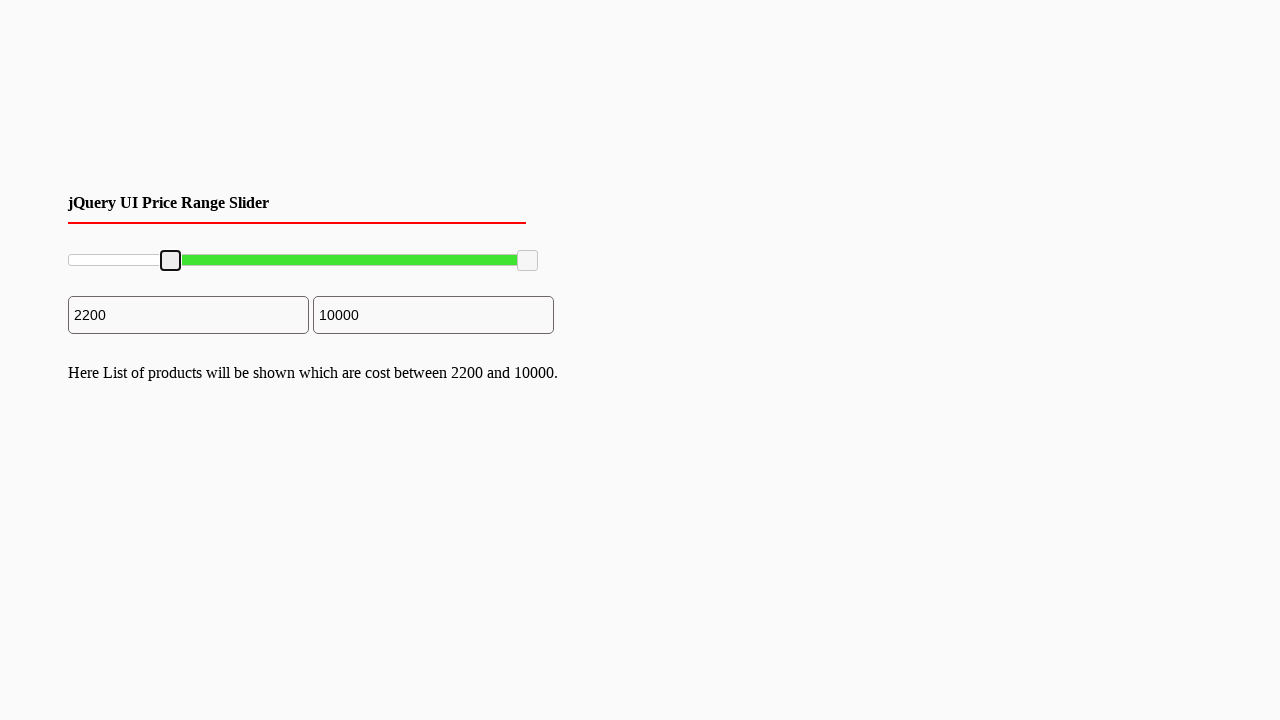

Moved mouse to maximum slider center position at (528, 261)
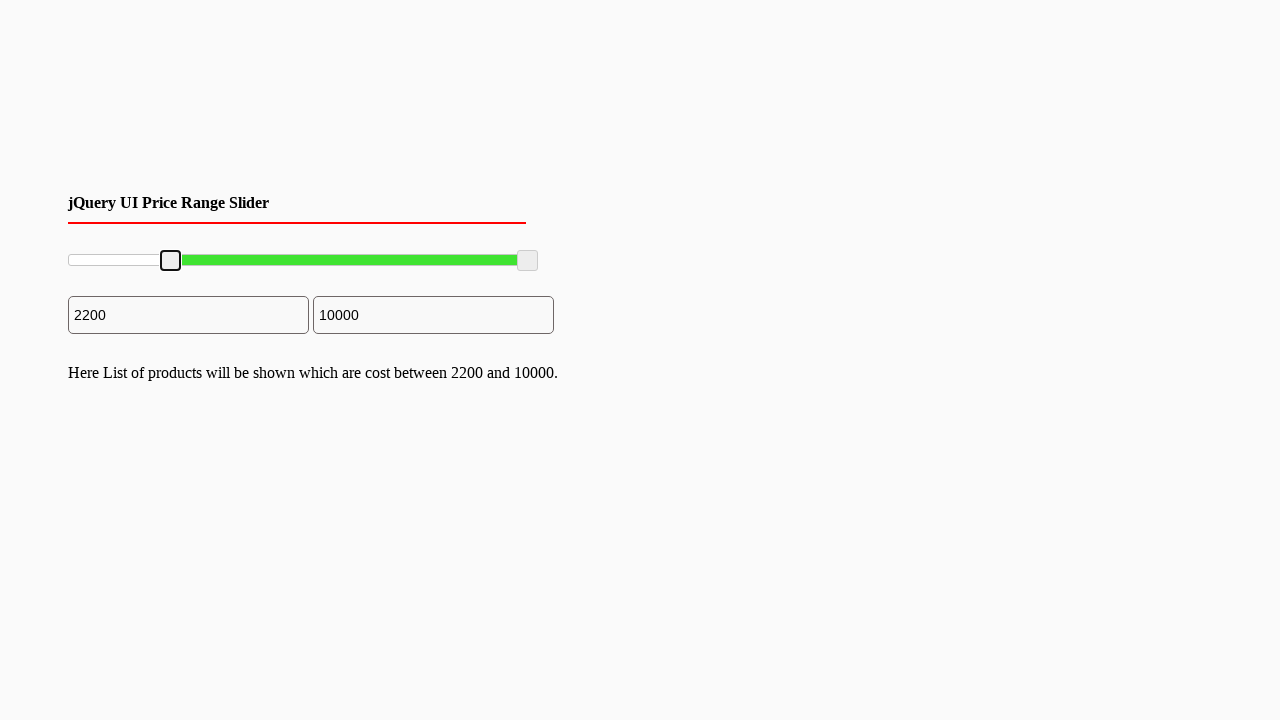

Pressed mouse button on maximum slider at (528, 261)
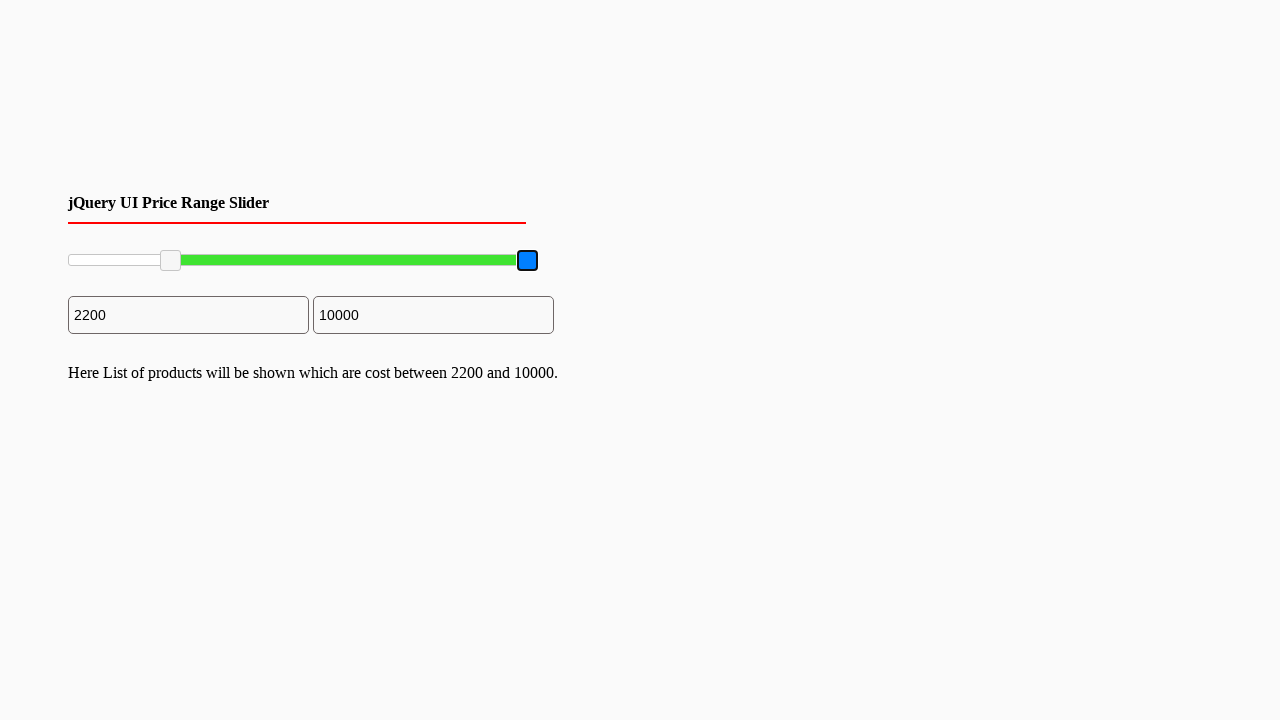

Dragged maximum slider to the left by 49 pixels at (479, 261)
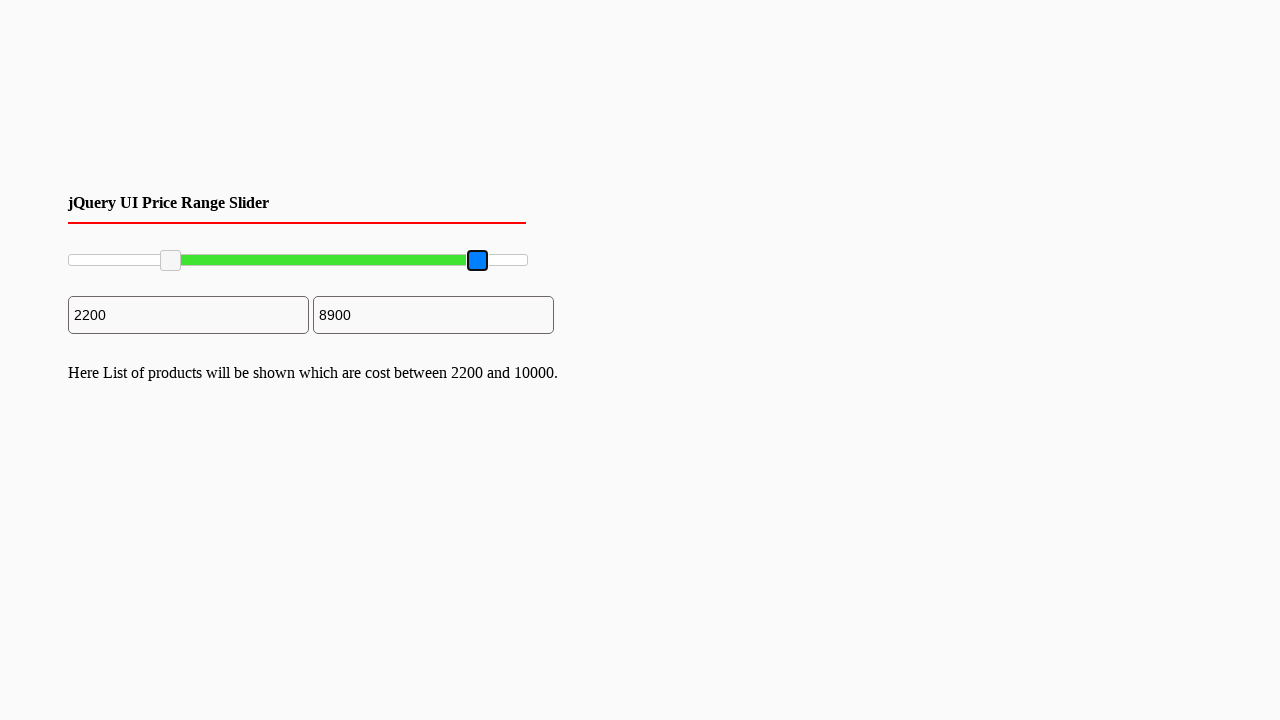

Released mouse button after dragging maximum slider at (479, 261)
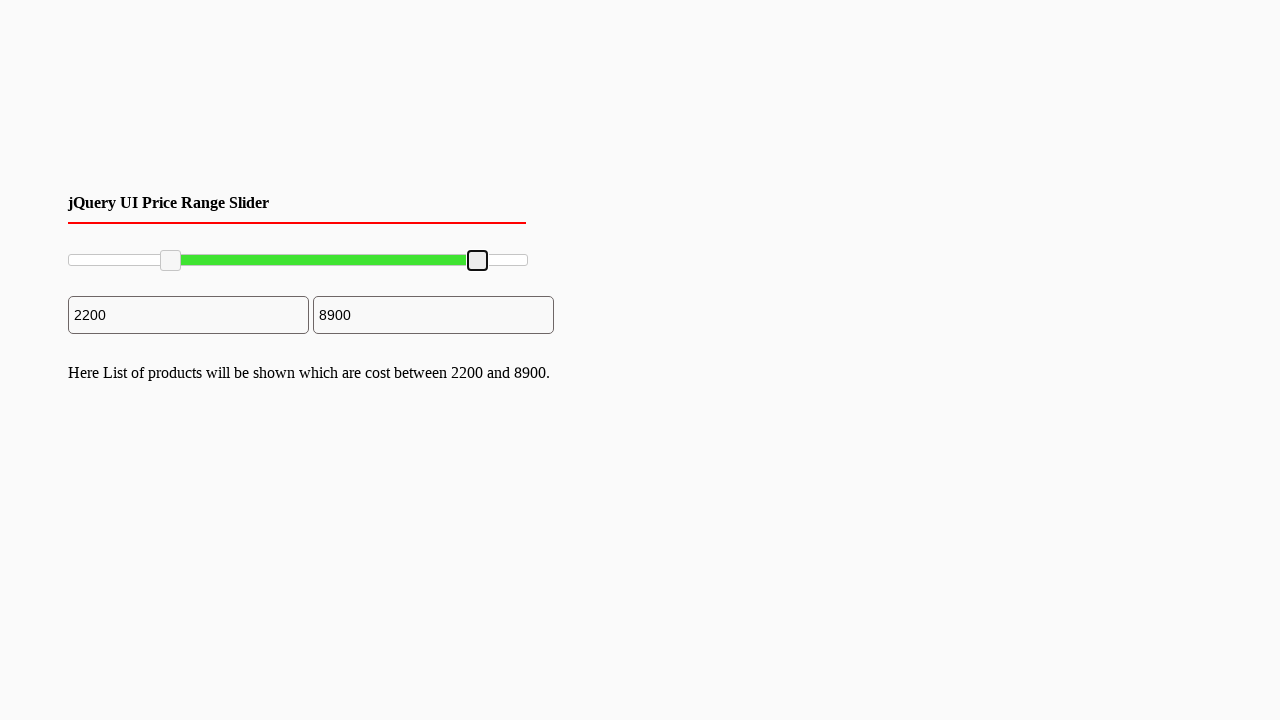

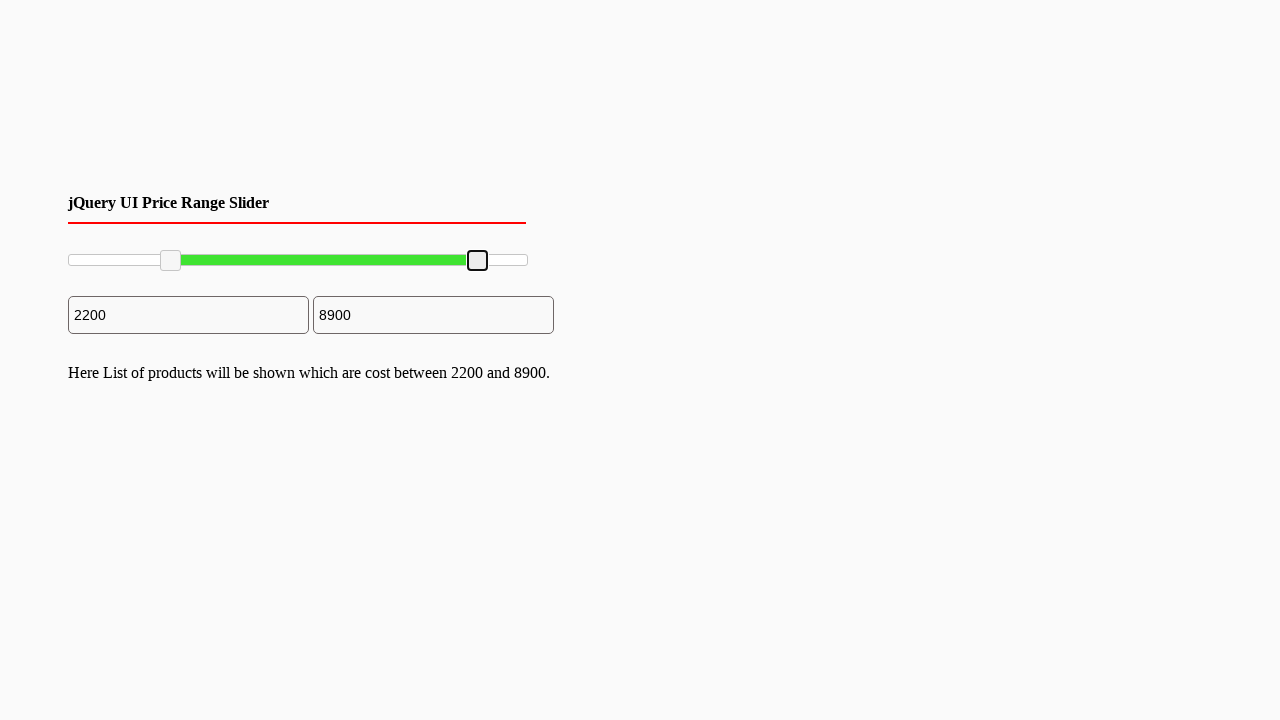